Tests flight booking form by selecting origin and destination airports, picking a travel date, adding passengers, enabling senior citizen discount, and searching for flights

Starting URL: https://rahulshettyacademy.com/dropdownsPractise/

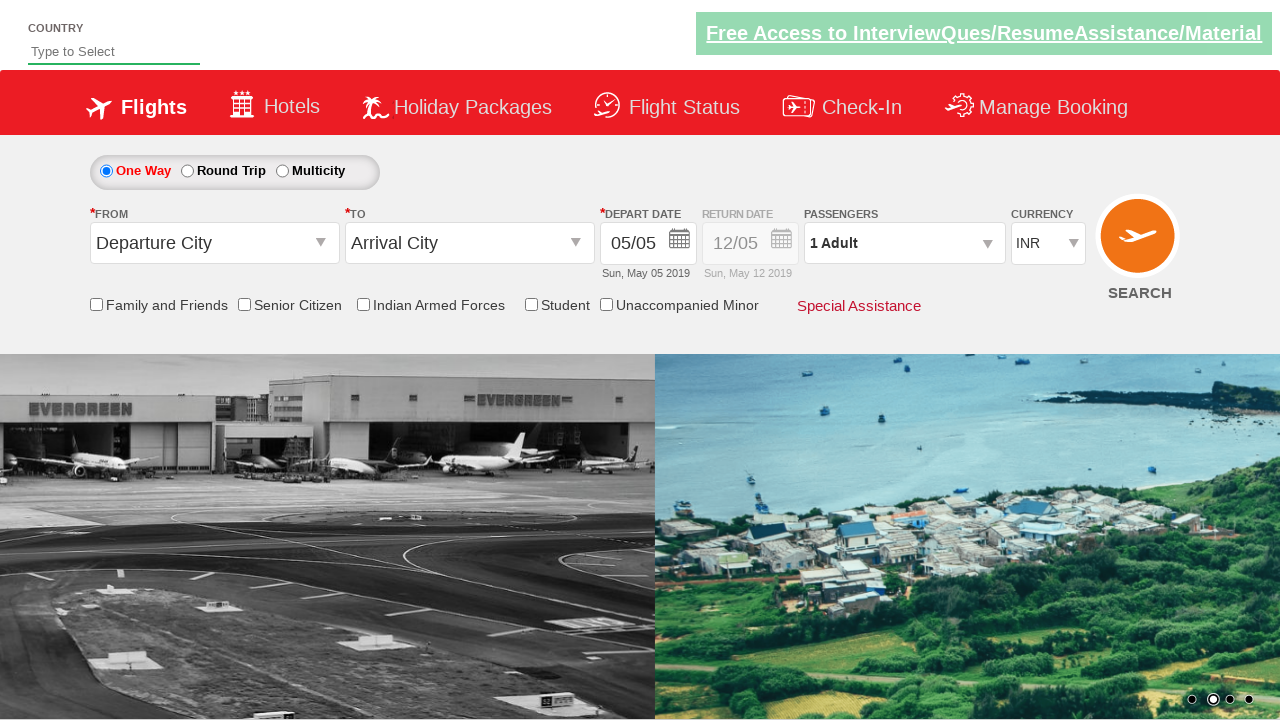

Clicked on origin station dropdown at (214, 243) on #ctl00_mainContent_ddl_originStation1_CTXT
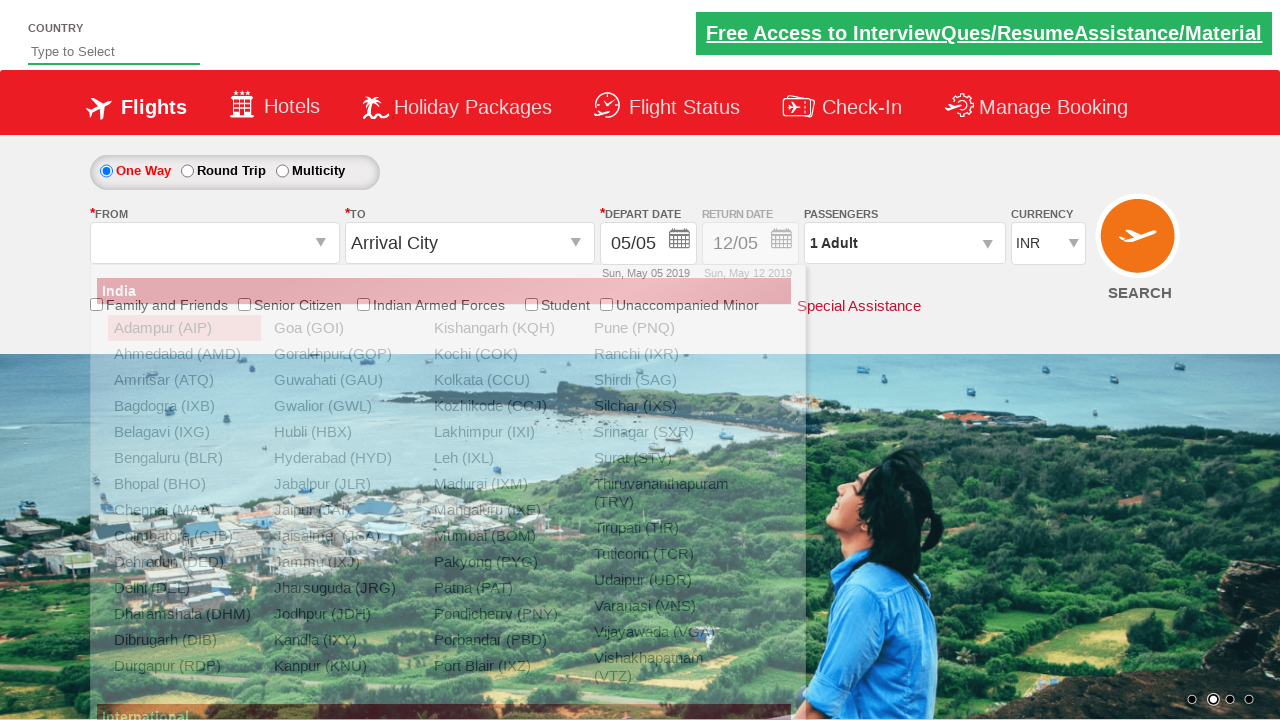

Selected Delhi (DEL) as origin airport at (184, 588) on xpath=//a[@value='DEL']
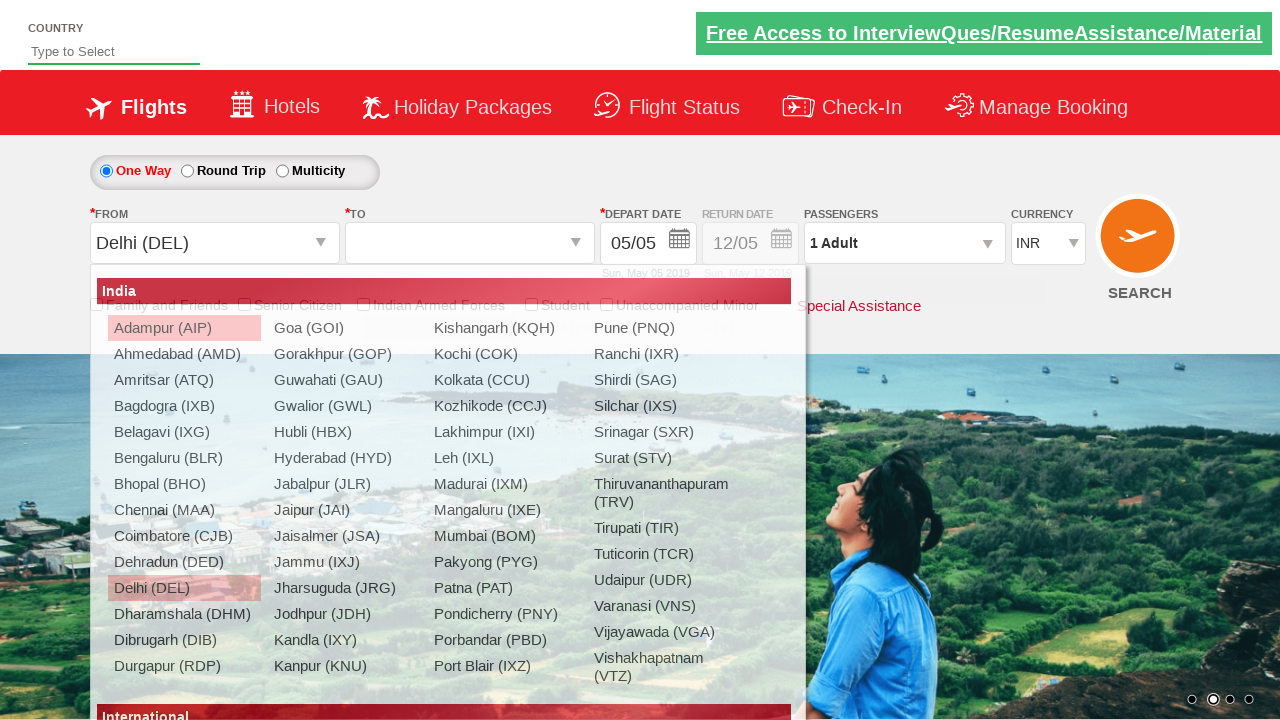

Waited for destination dropdown to be ready
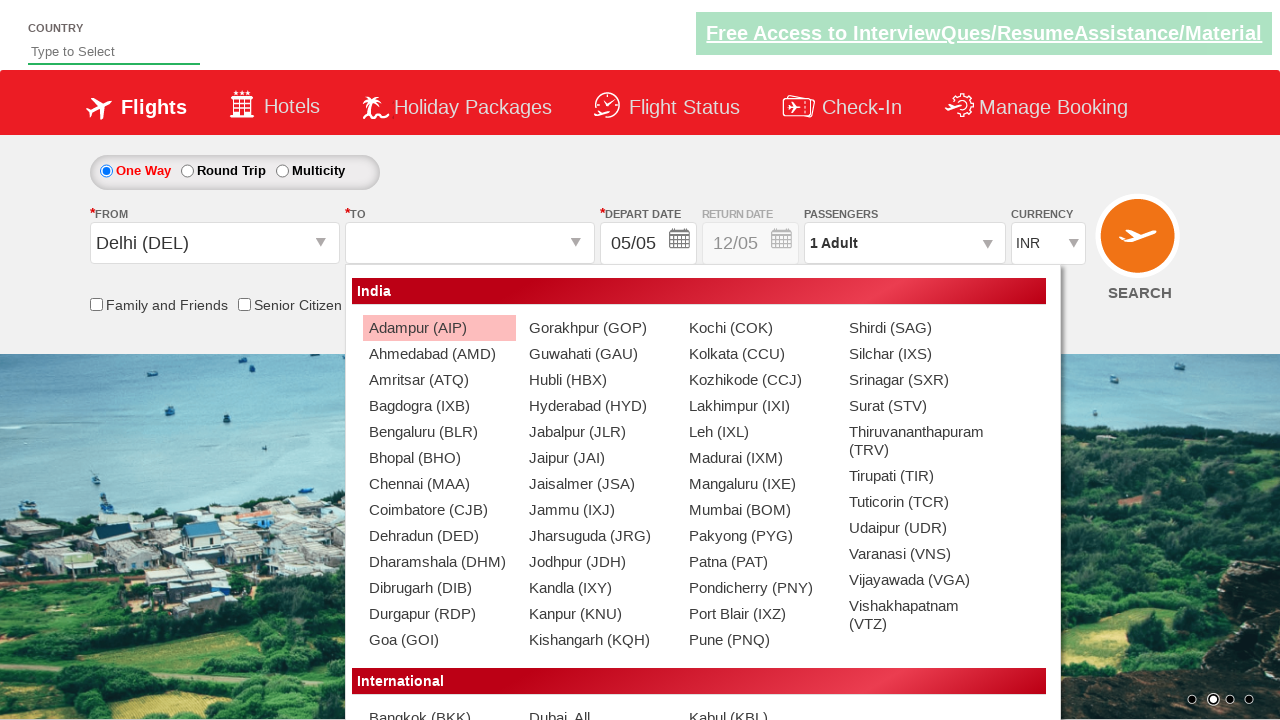

Selected Chennai (MAA) as destination airport at (439, 484) on xpath=//div[@id='glsctl00_mainContent_ddl_destinationStation1_CTNR'] //a[@value=
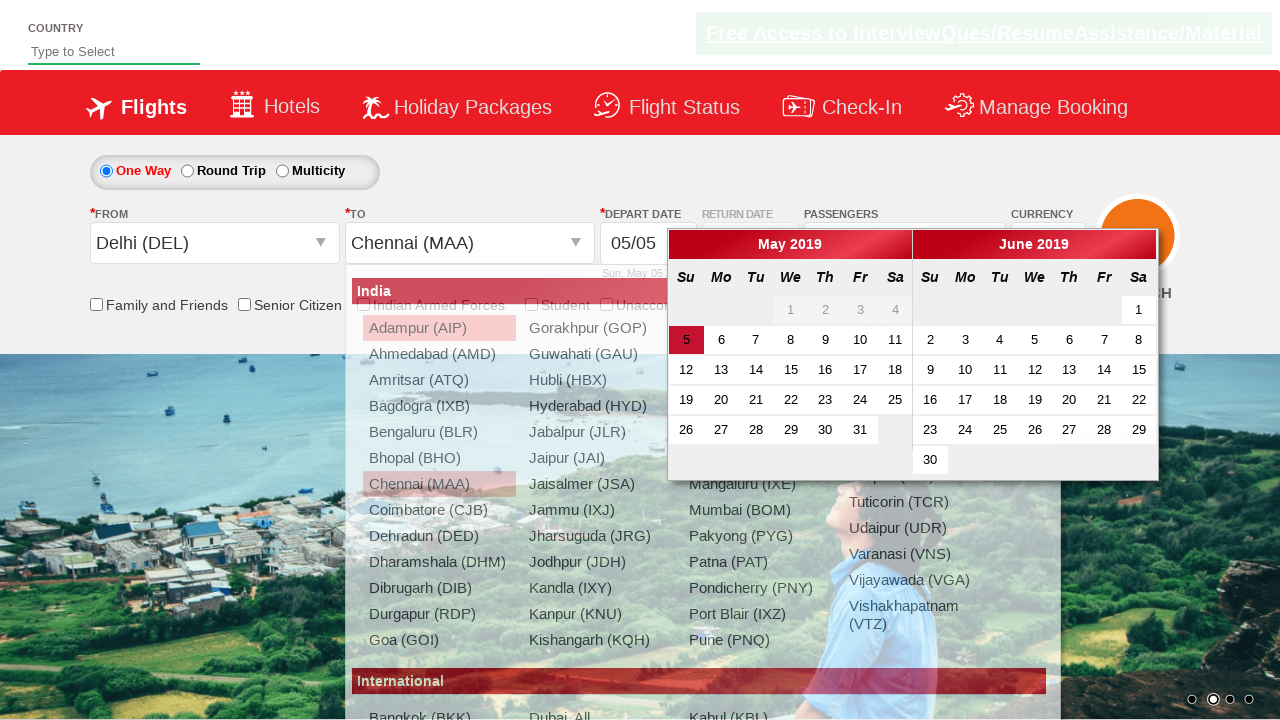

Selected day 20 as travel date from calendar at (721, 400) on xpath=//a[text()='20']
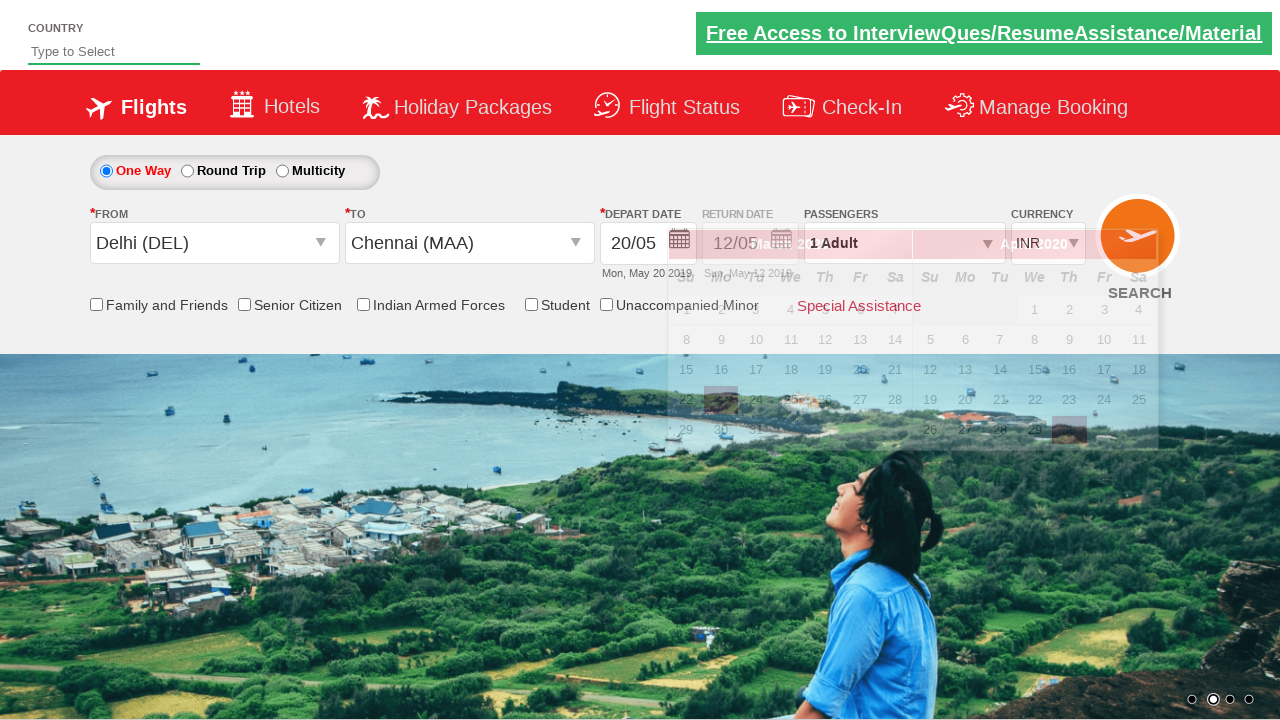

Enabled senior citizen discount checkbox at (244, 304) on input[id*='SeniorCitizenDiscount']
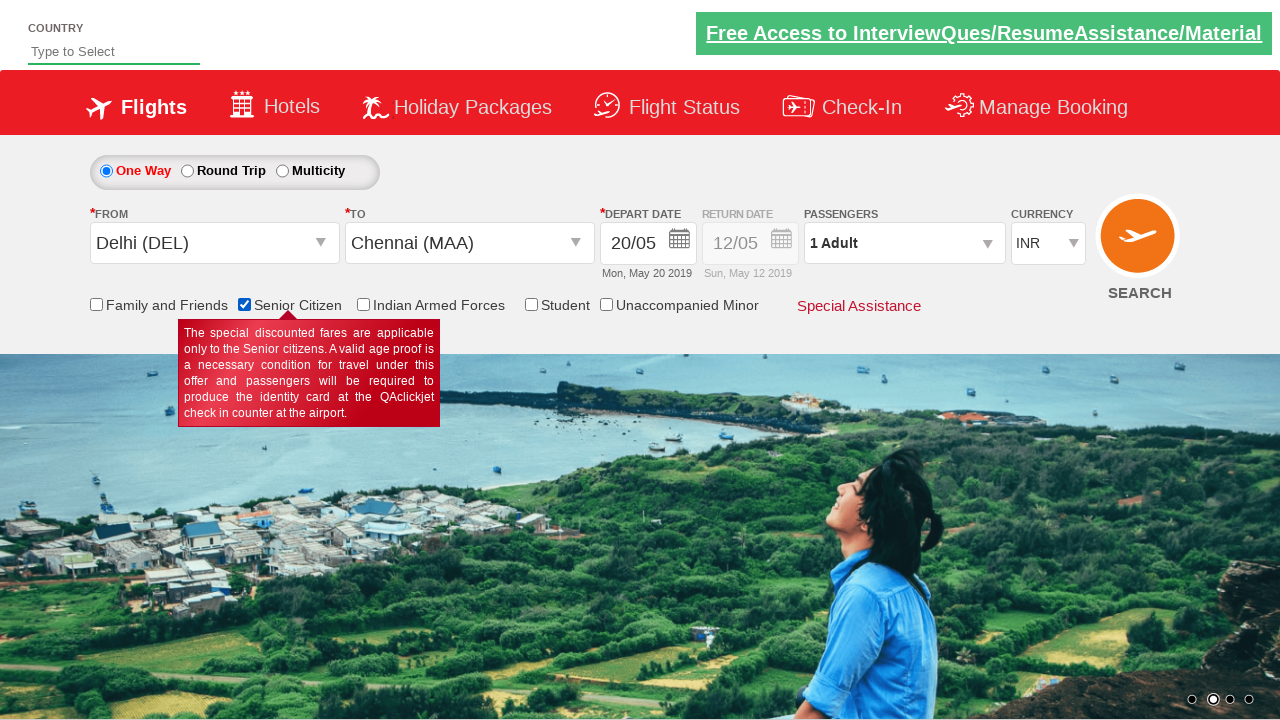

Clicked on passenger information dropdown at (904, 243) on #divpaxinfo
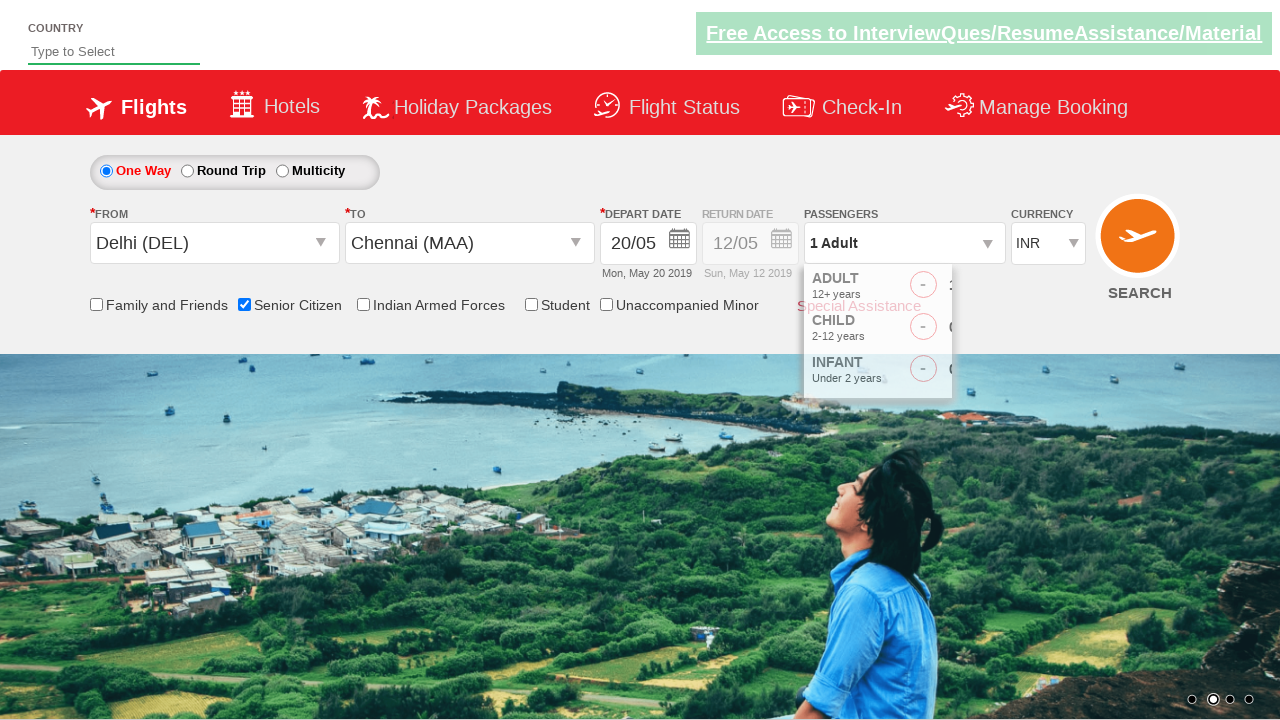

Waited for passenger options to appear
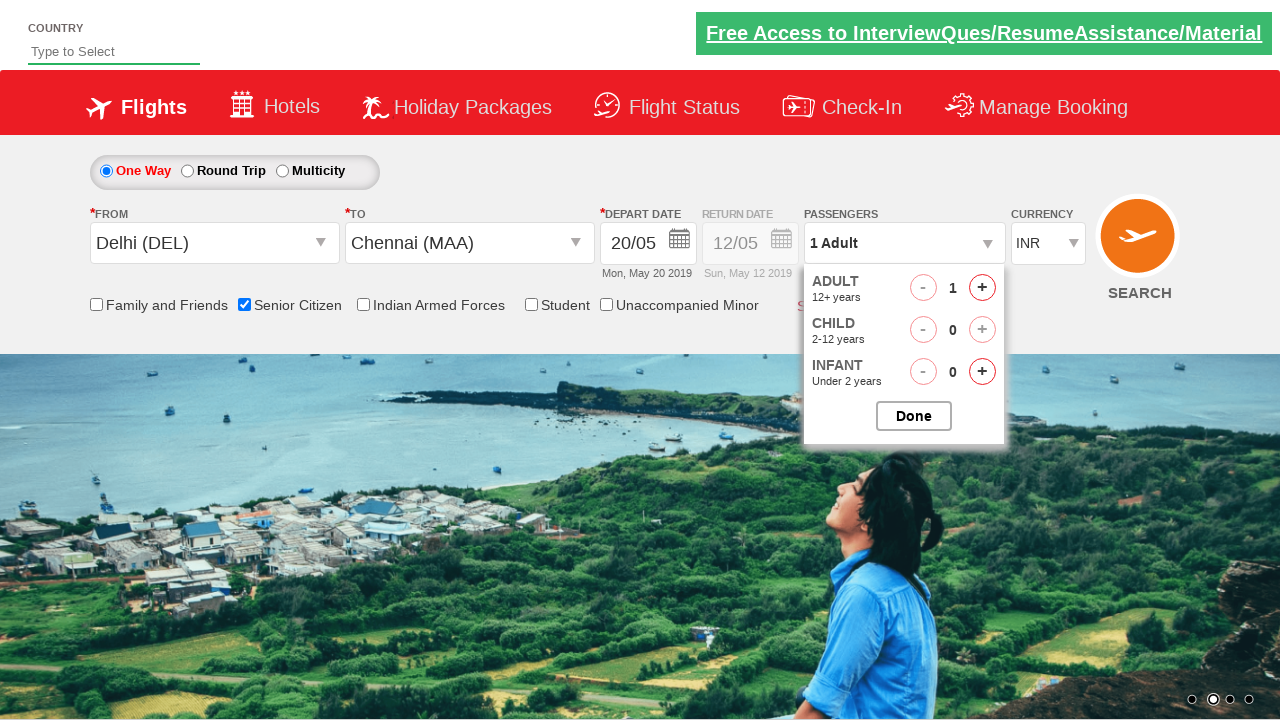

Added adult passenger 1 (total 5 adults) at (982, 288) on #hrefIncAdt
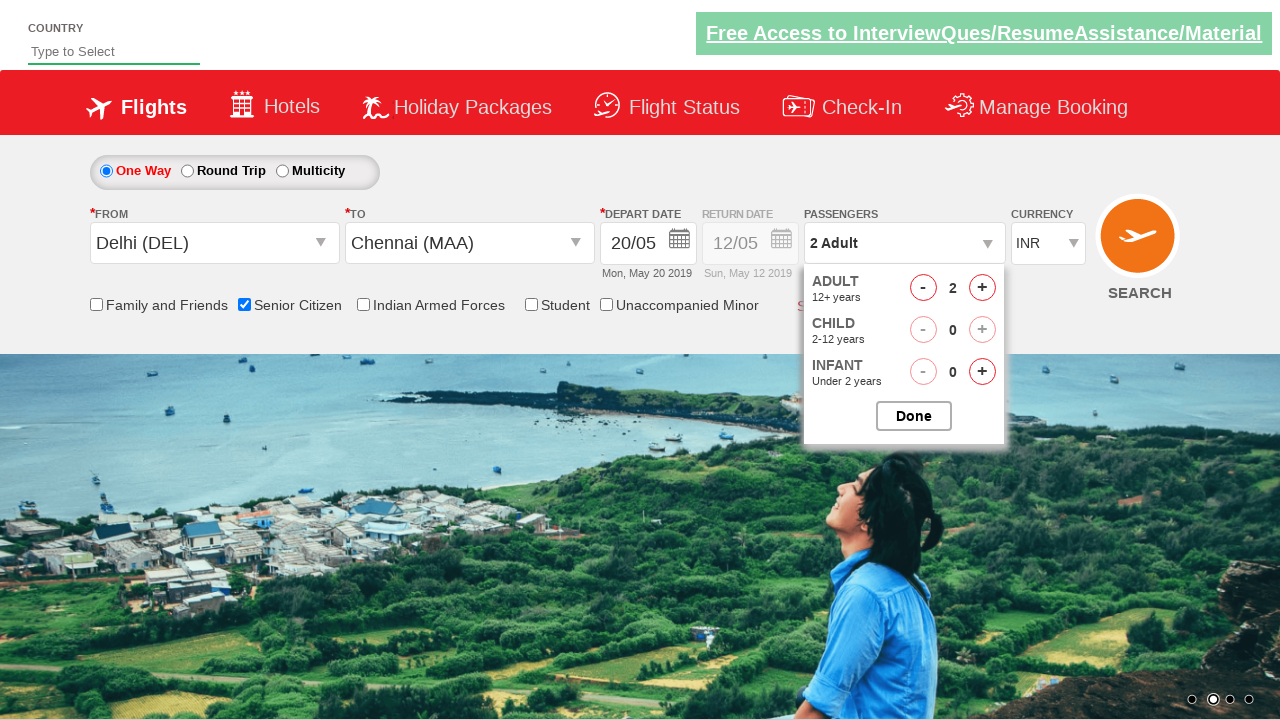

Added adult passenger 2 (total 5 adults) at (982, 288) on #hrefIncAdt
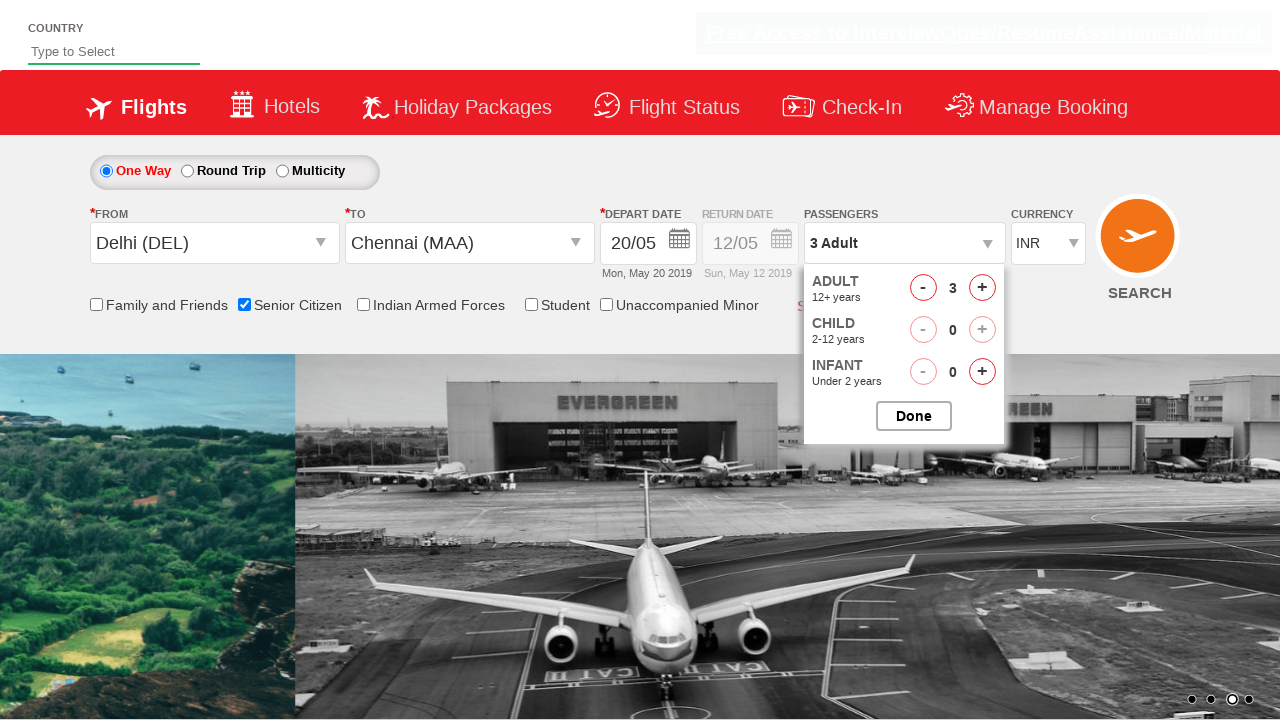

Added adult passenger 3 (total 5 adults) at (982, 288) on #hrefIncAdt
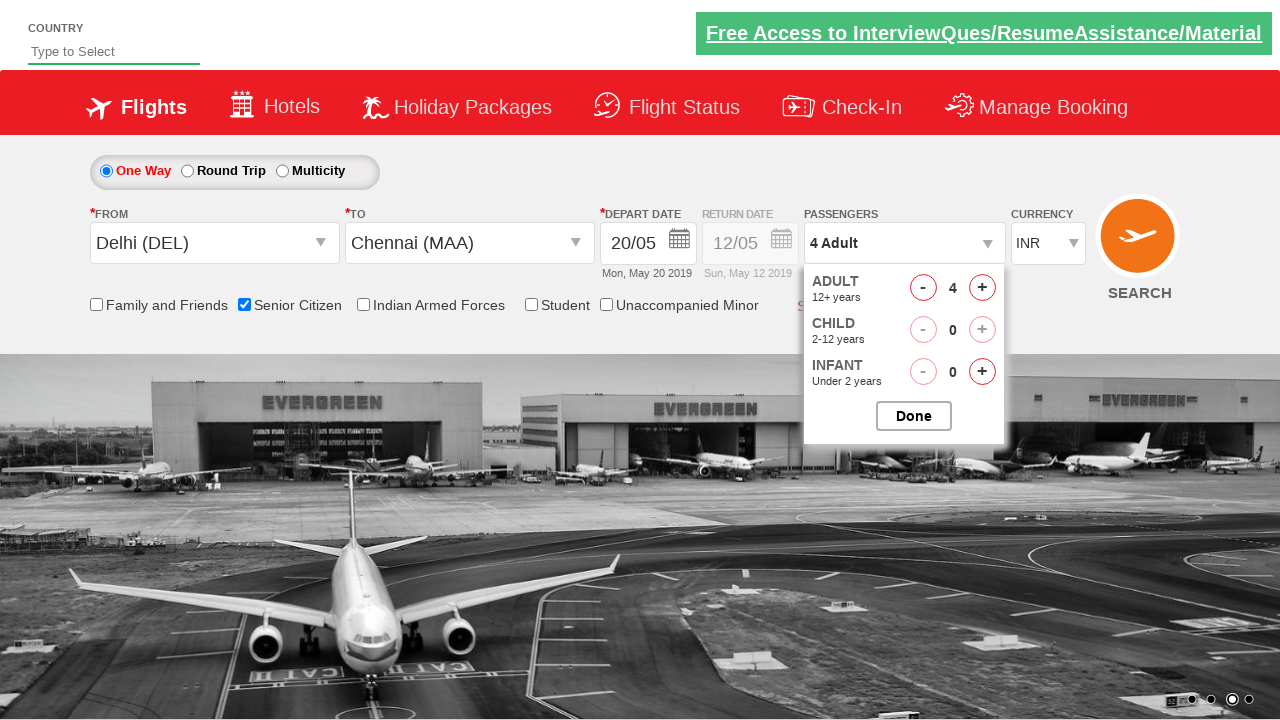

Added adult passenger 4 (total 5 adults) at (982, 288) on #hrefIncAdt
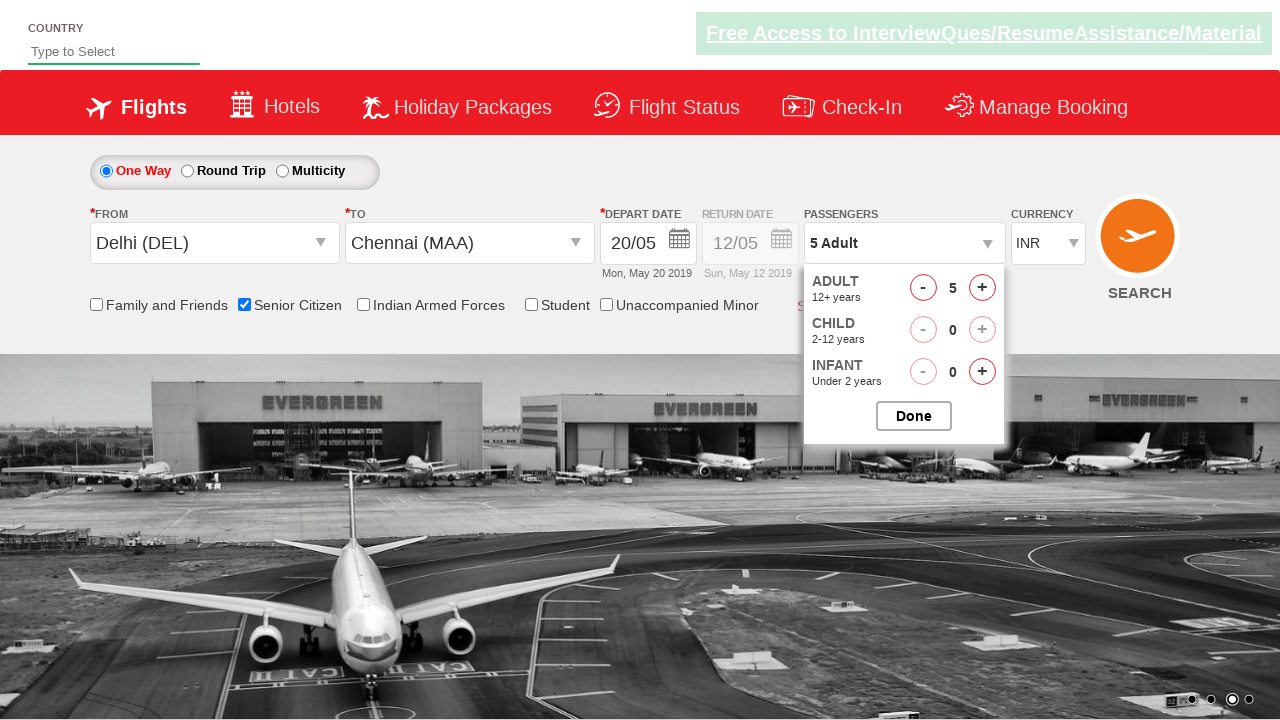

Closed passenger options dropdown at (914, 416) on #btnclosepaxoption
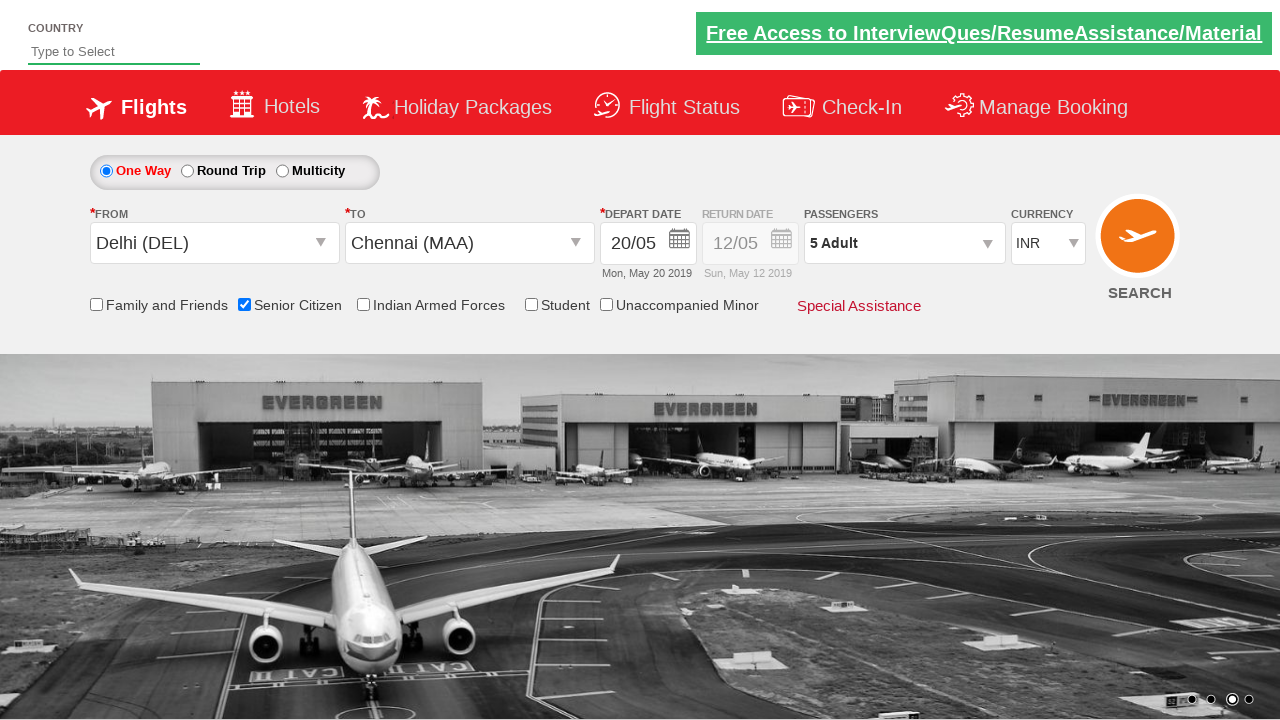

Clicked search button to search for flights at (1140, 245) on input[value='Search']
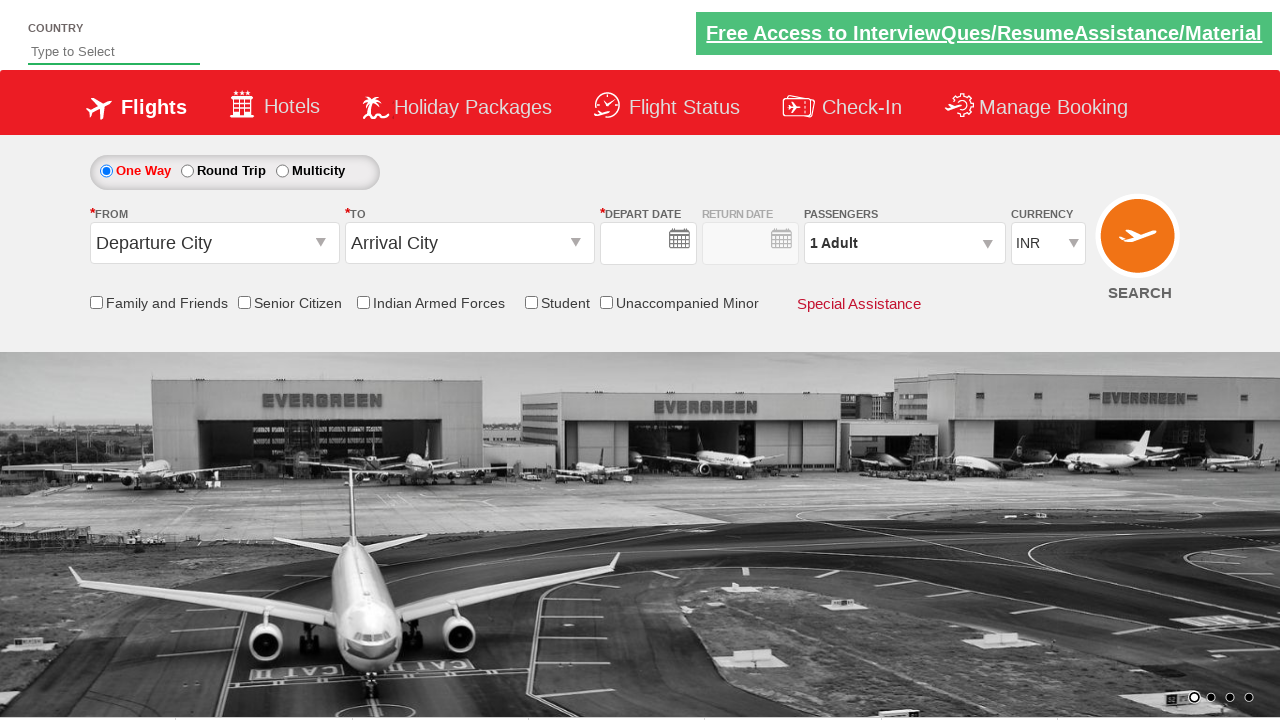

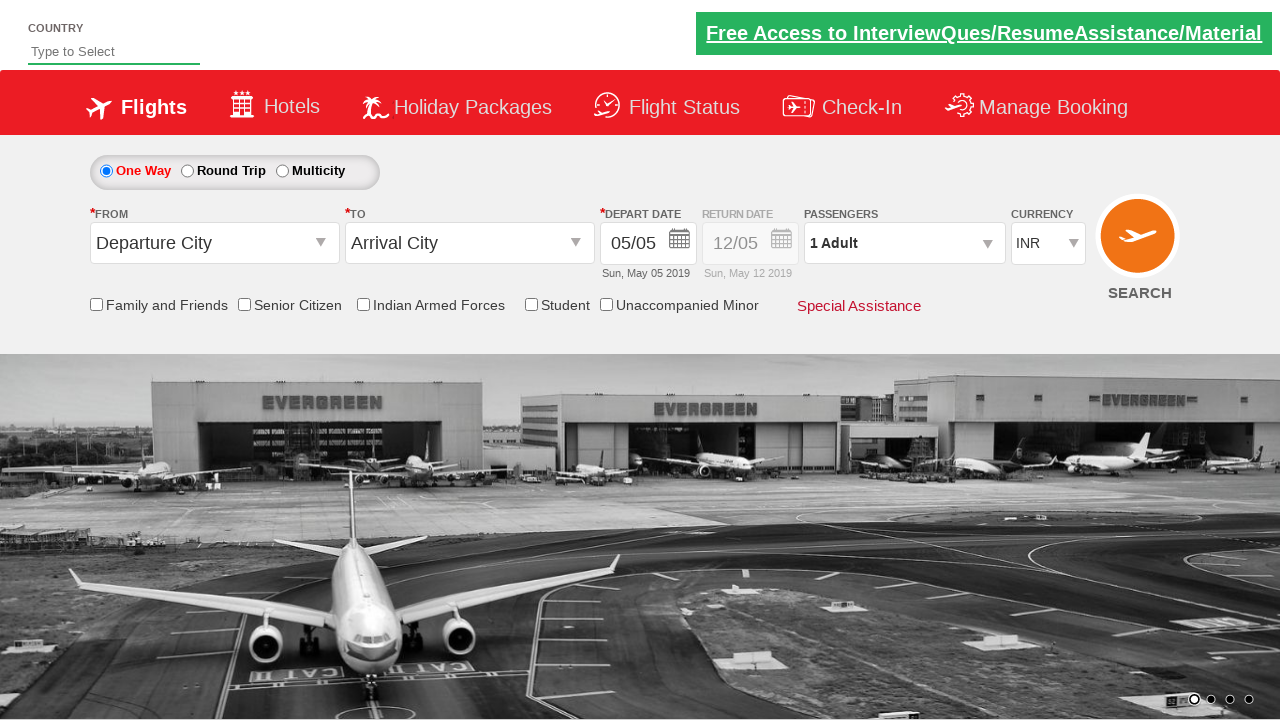